Tests opening a URL in a new tab and verifies the new tab URL.

Starting URL: https://demoqa.com/browser-windows

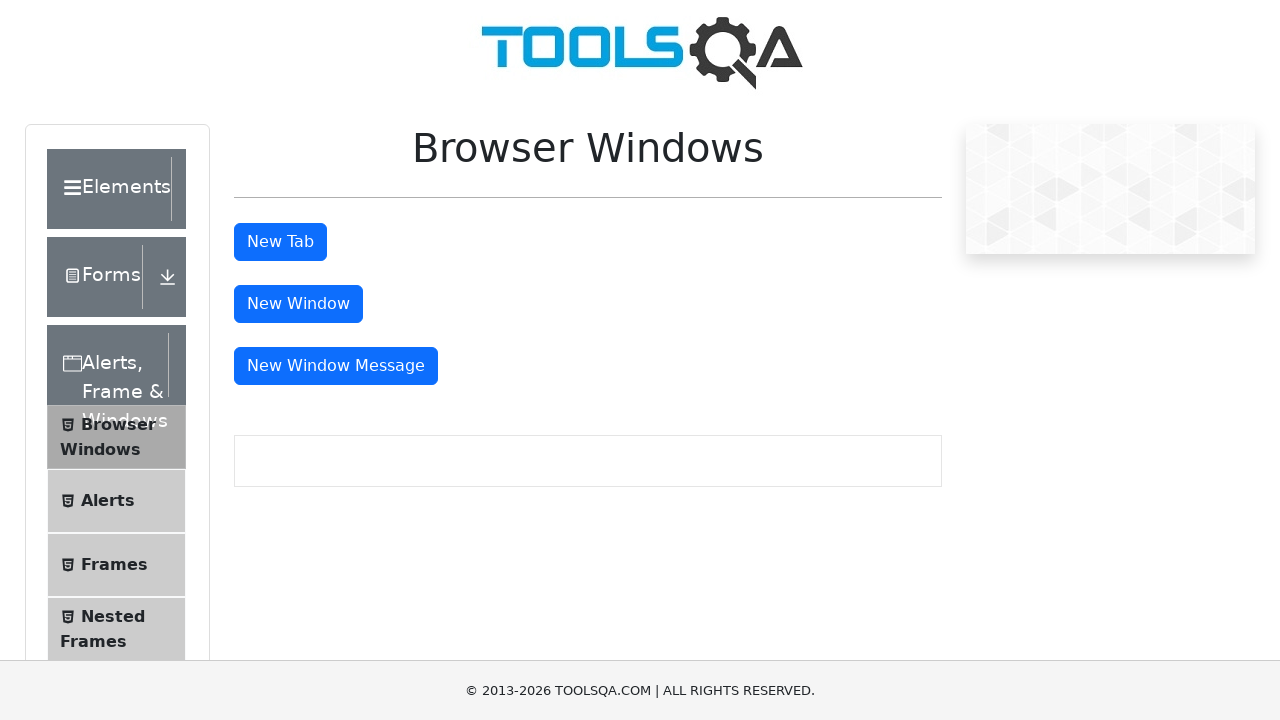

Clicked tab button to open new tab at (280, 242) on #tabButton
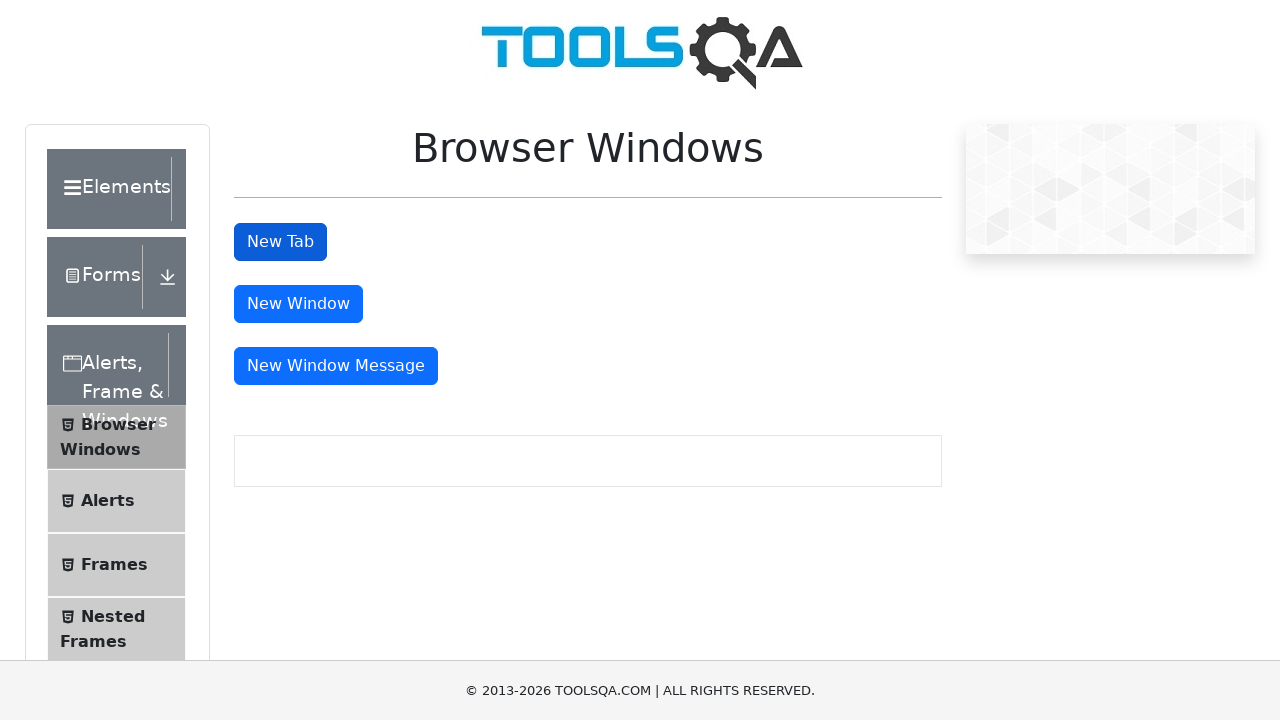

New tab opened and popup reference captured
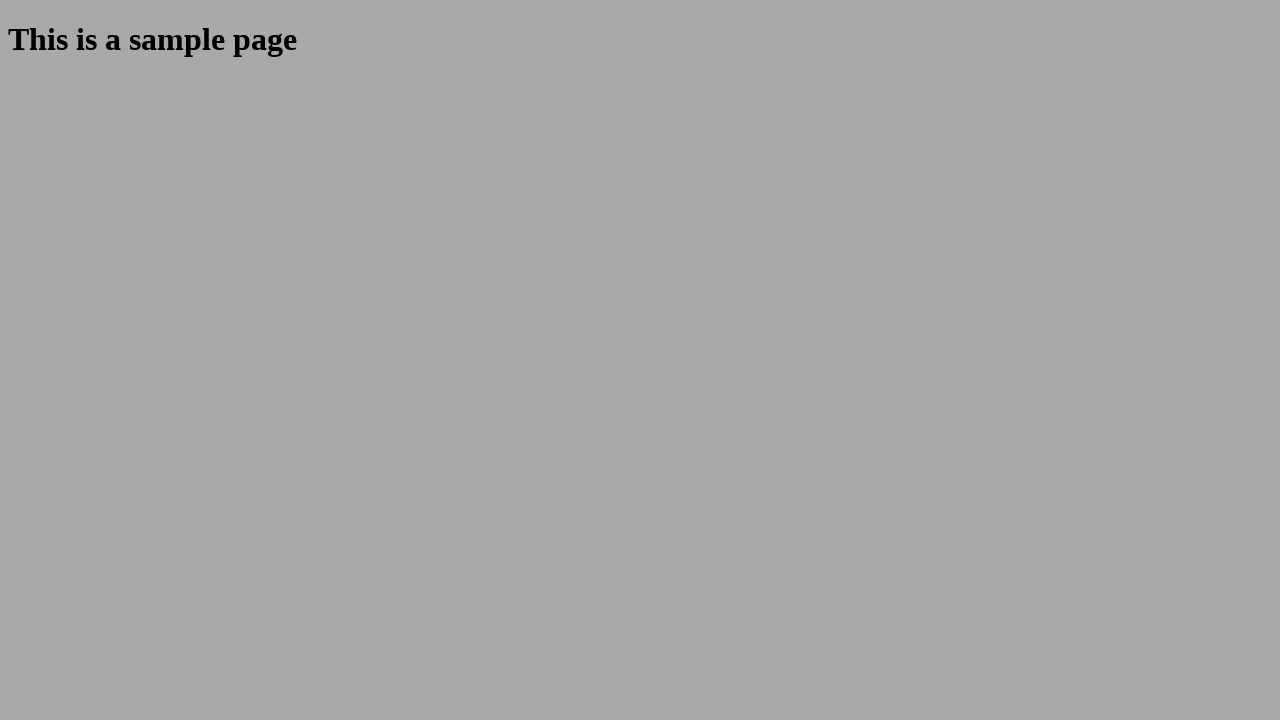

New tab page loaded successfully
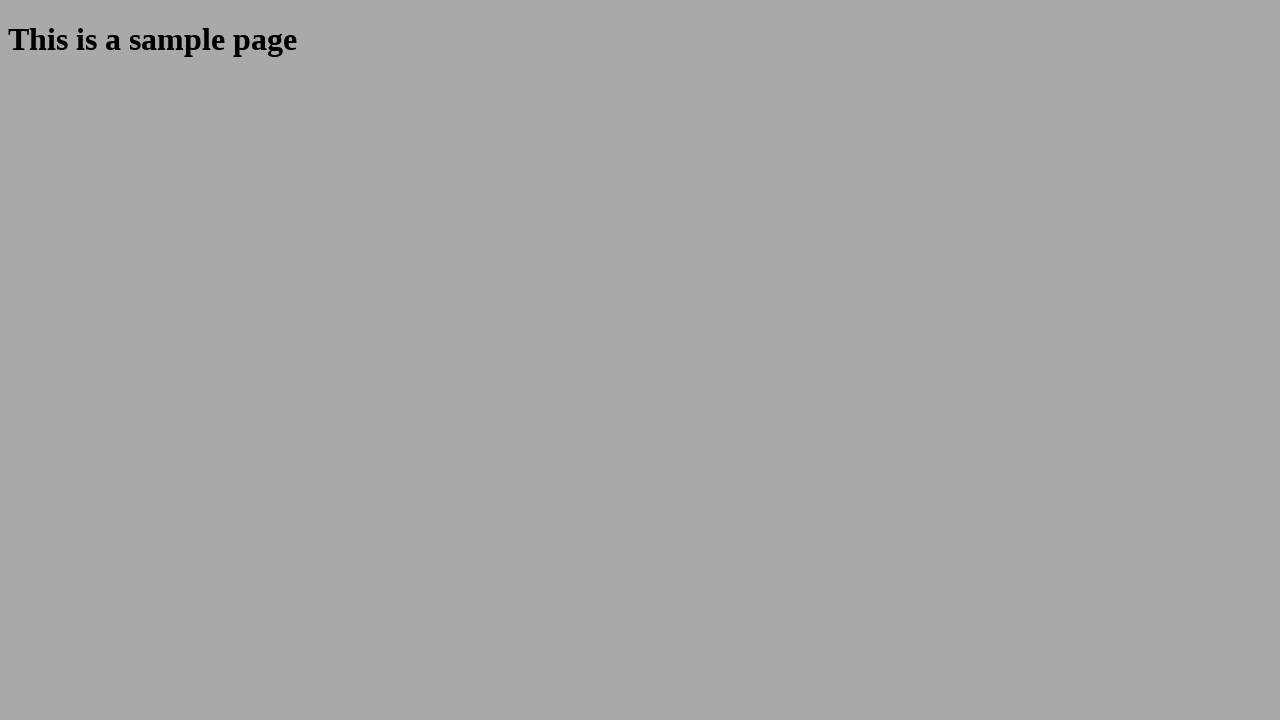

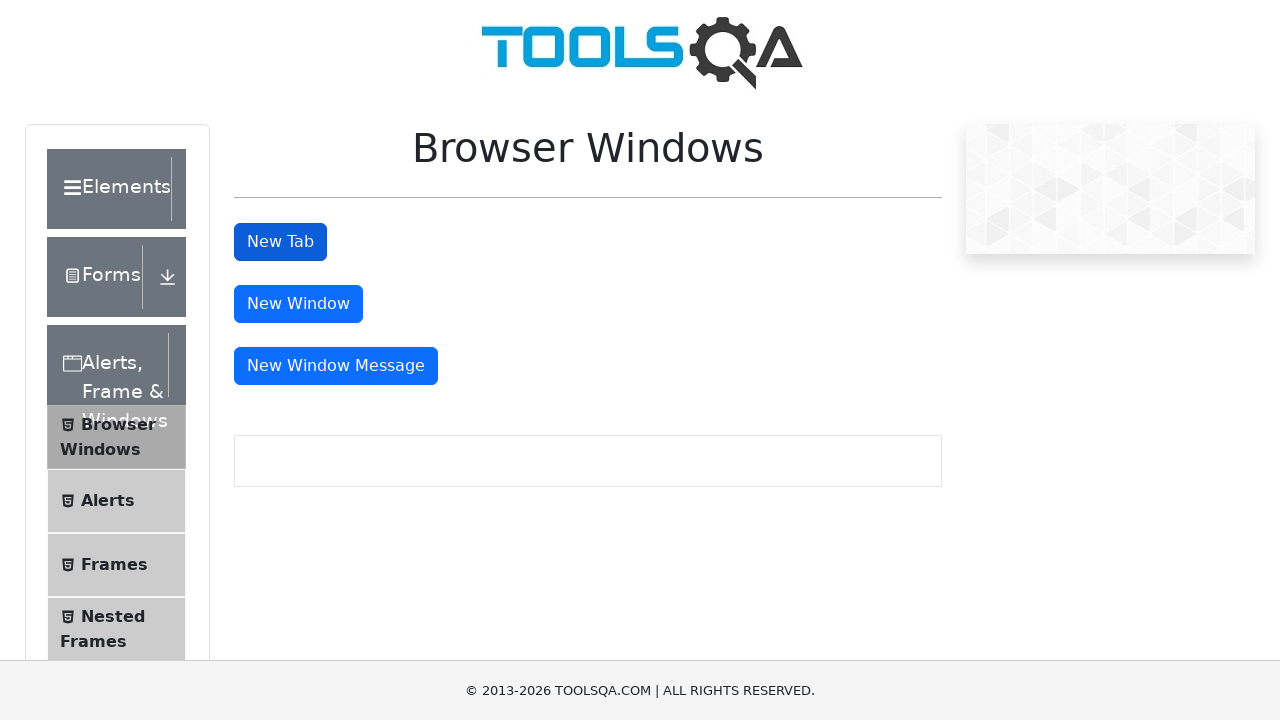